Navigates to the AJIO e-commerce website and verifies the page loads successfully

Starting URL: https://www.ajio.com/

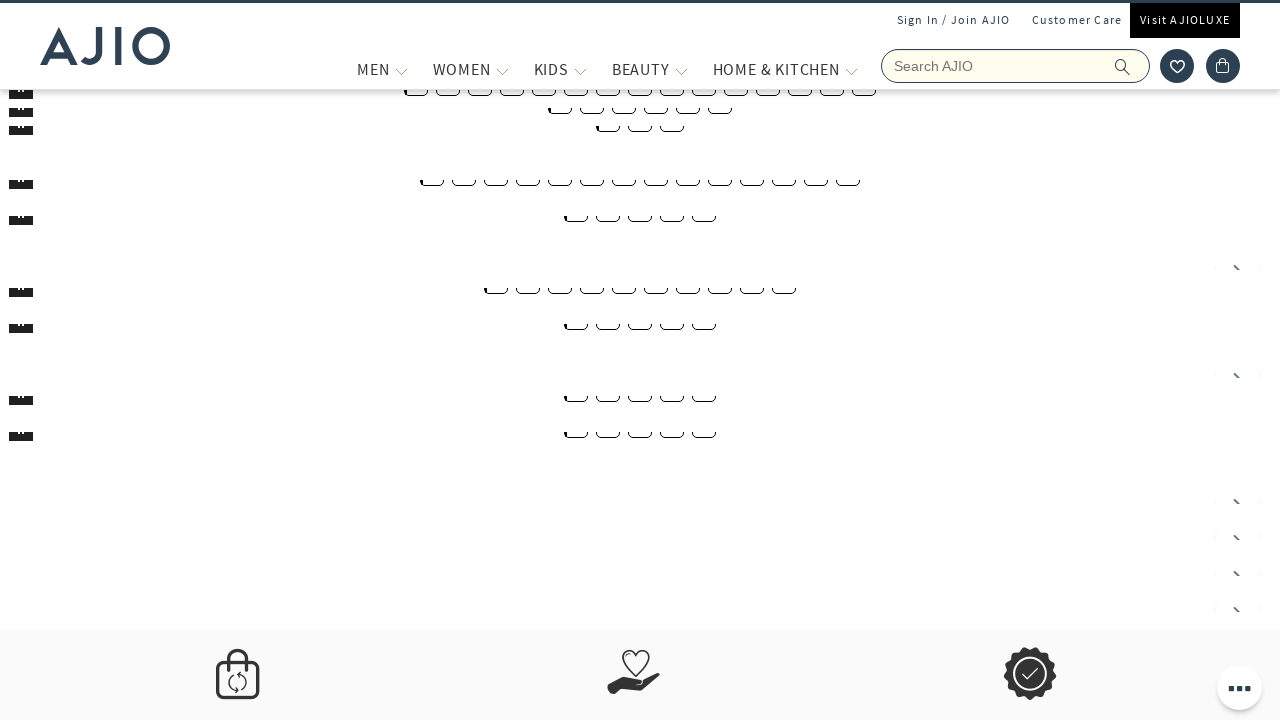

Navigated to AJIO e-commerce website
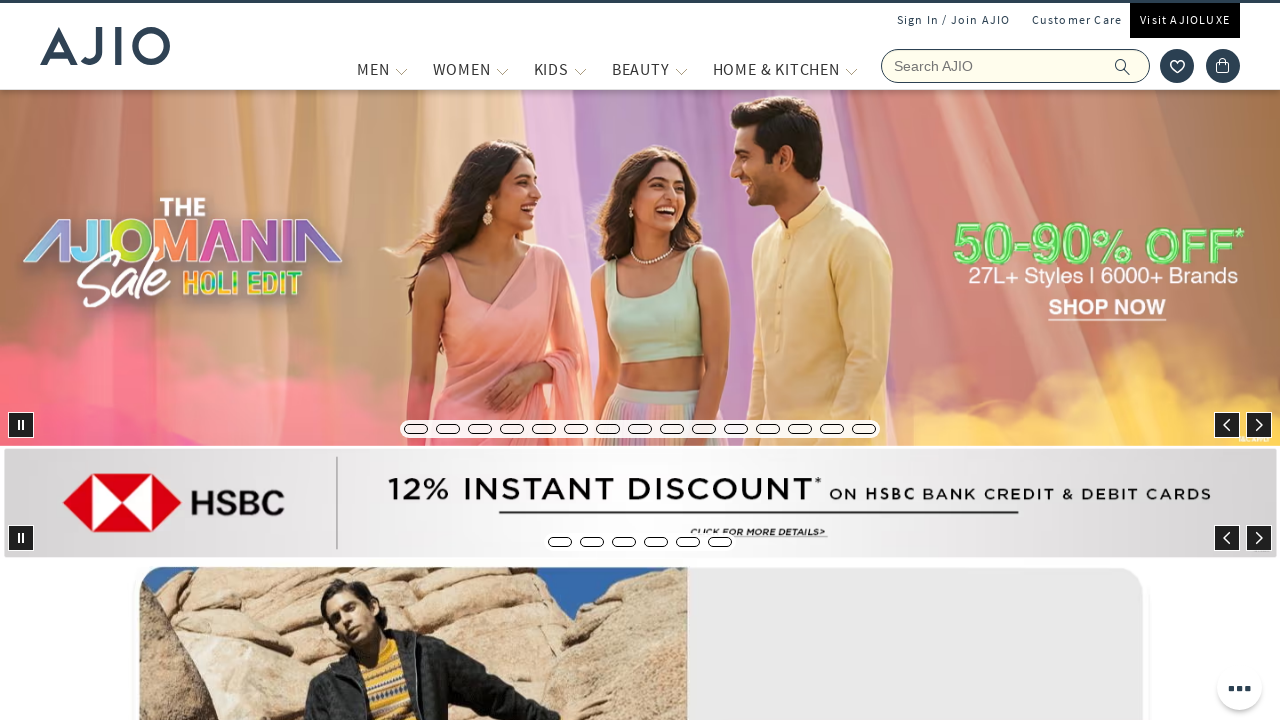

Page DOM content loaded successfully
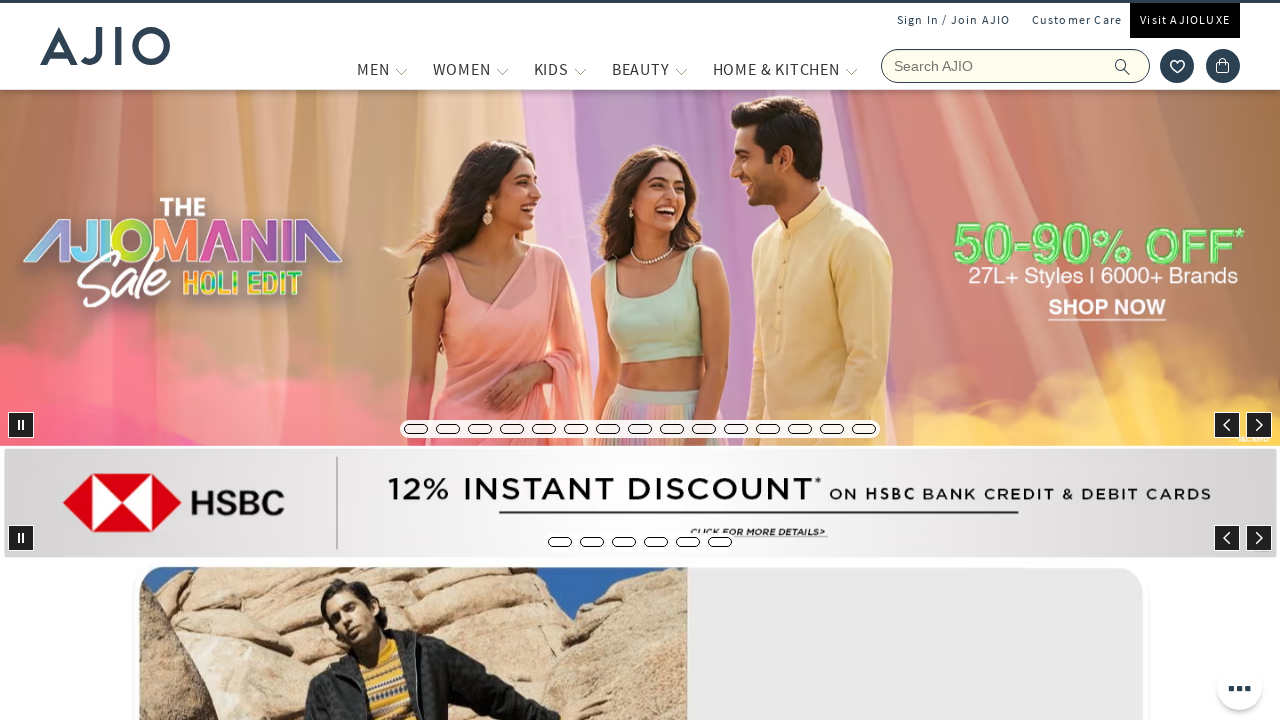

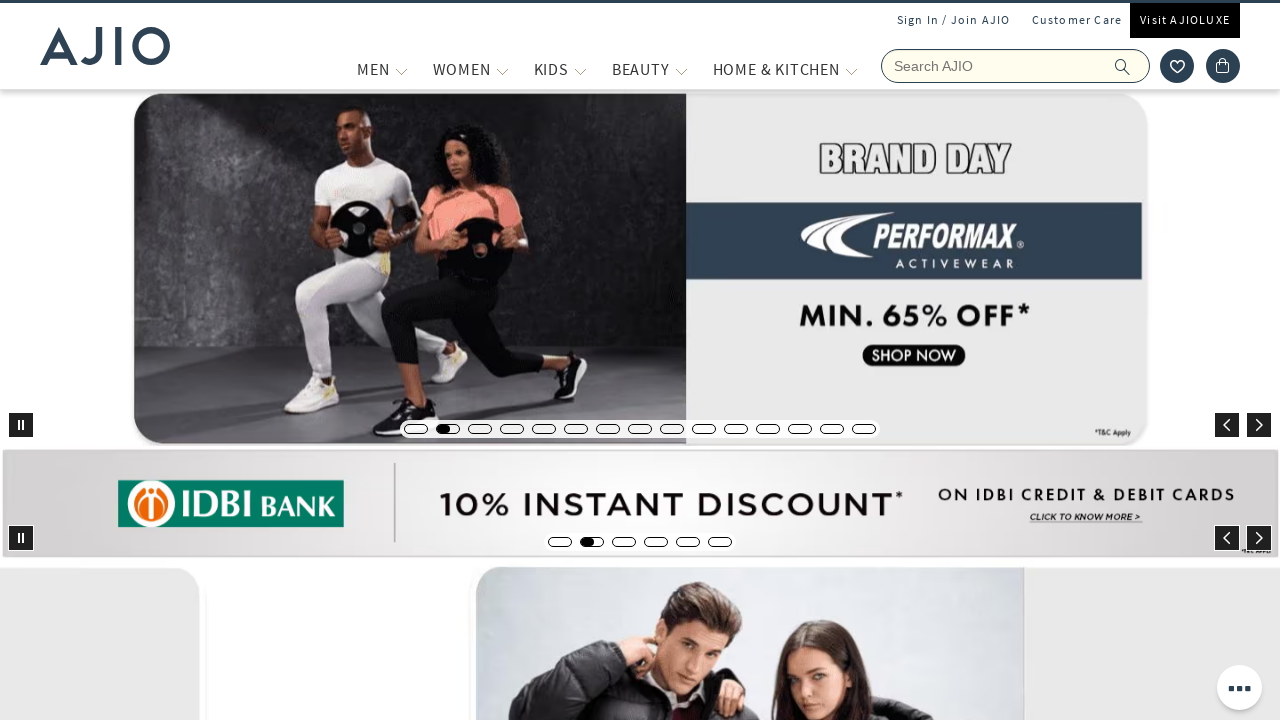